Navigates to DS Portal app and clicks the Get Started button to access the homepage

Starting URL: https://dsportalapp.herokuapp.com

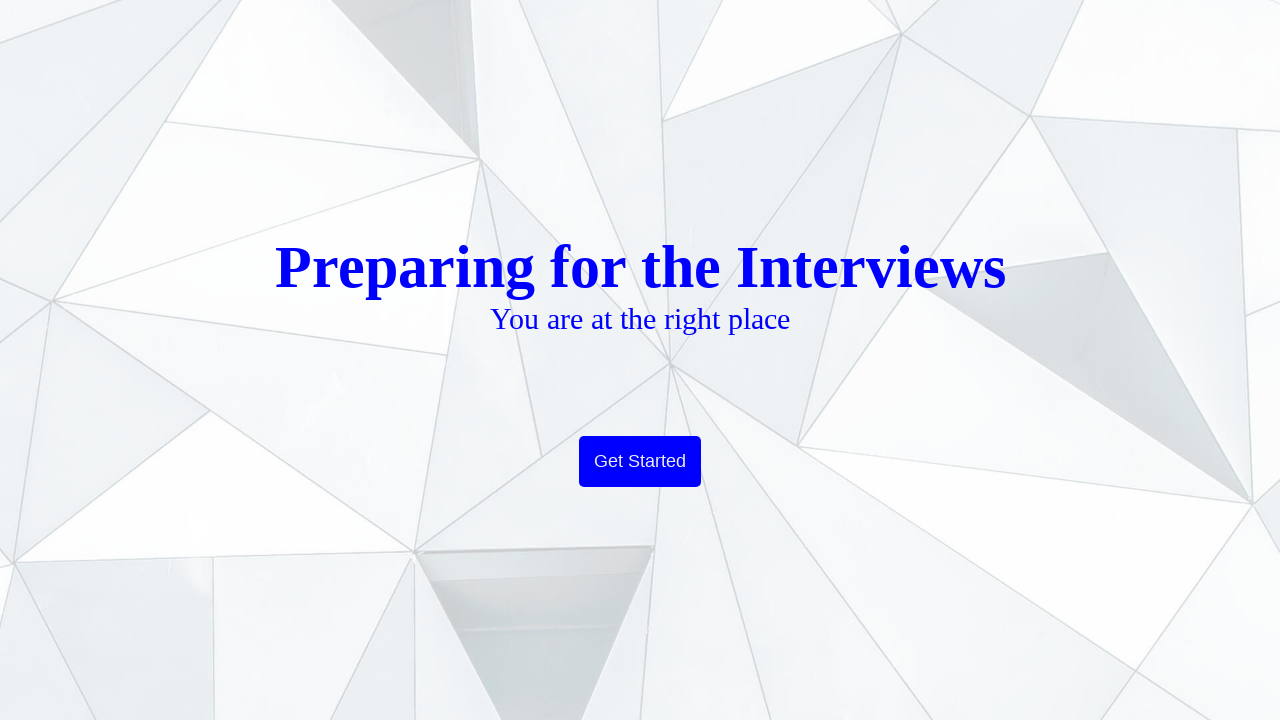

Navigated to DS Portal app at https://dsportalapp.herokuapp.com
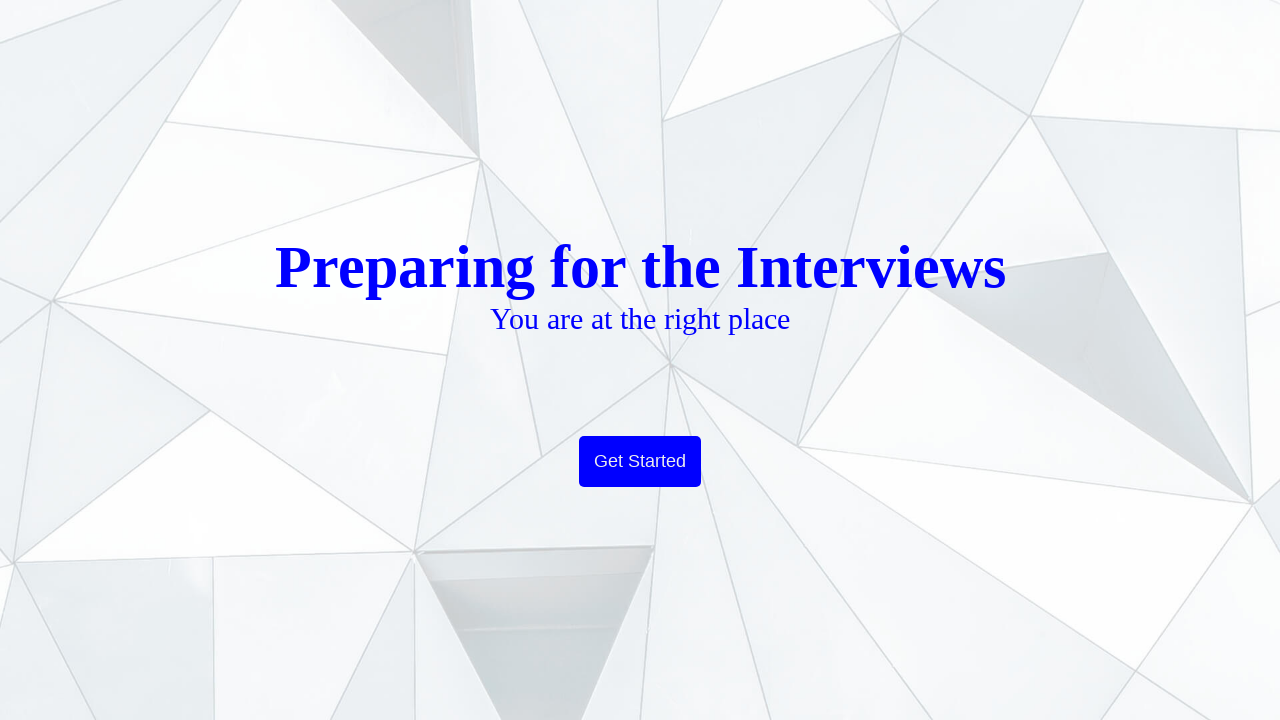

Clicked the Get Started button at (640, 462) on button.btn
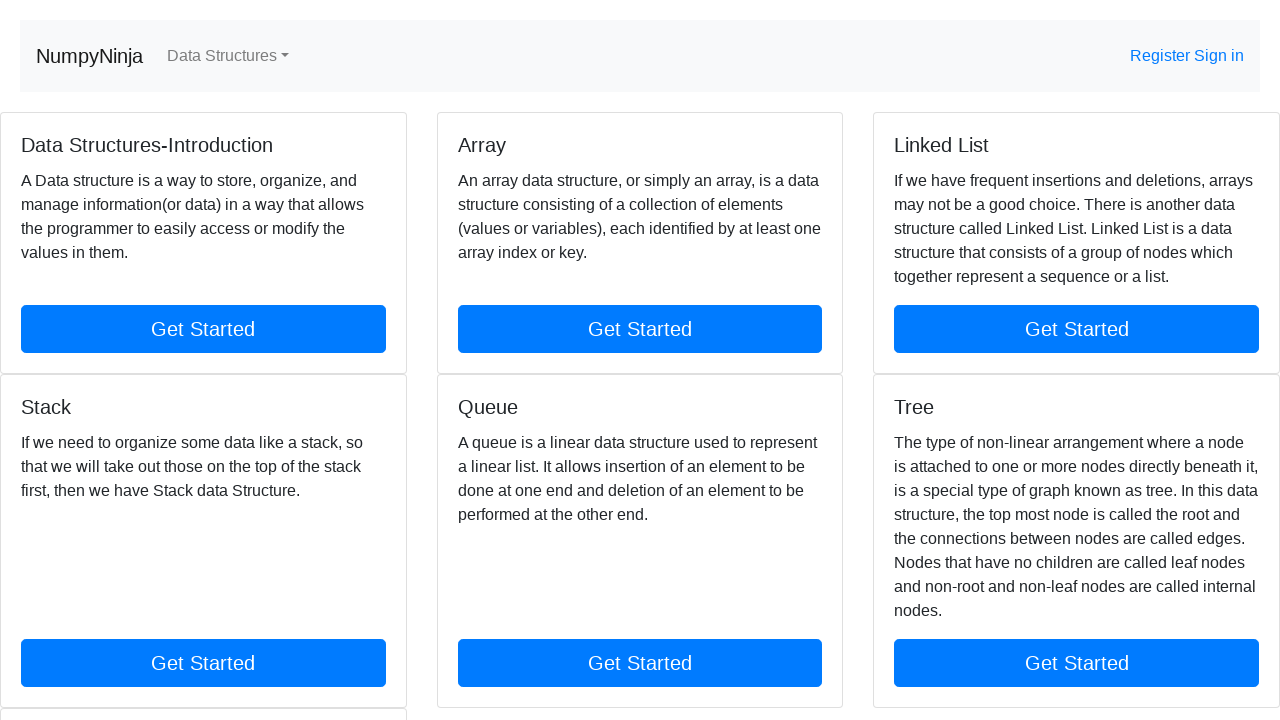

Waited for page to load and network idle state reached
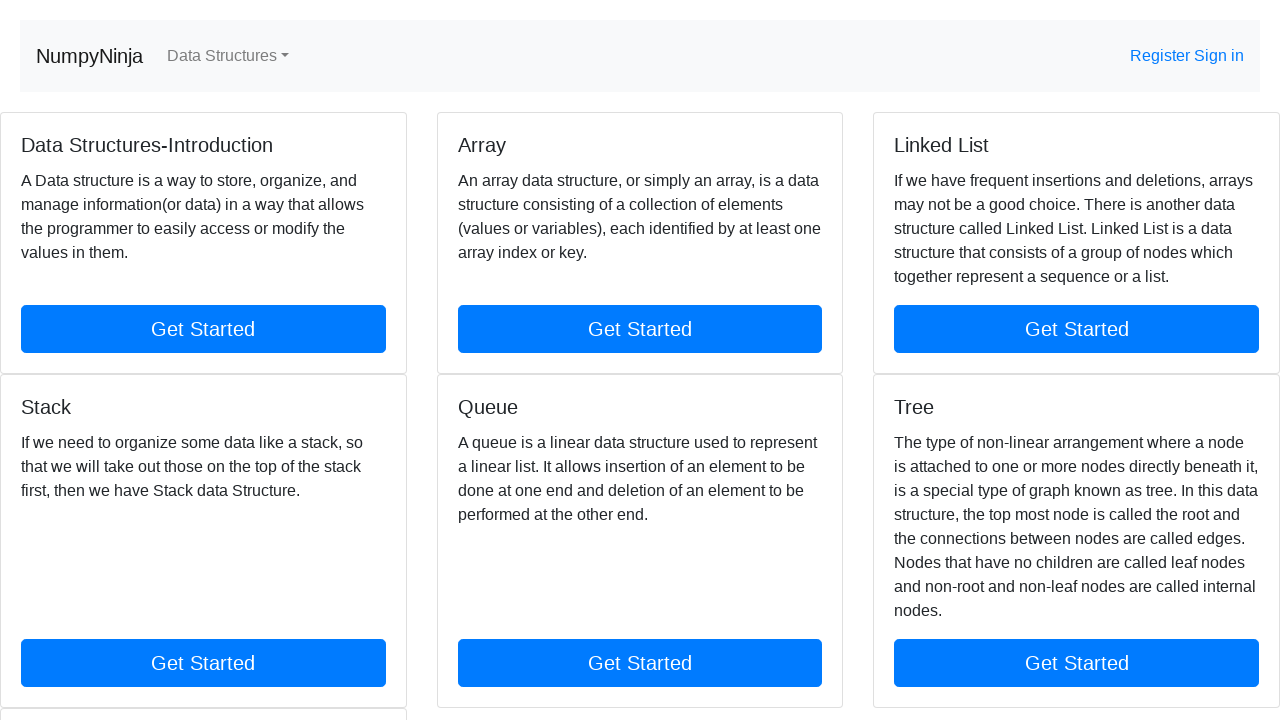

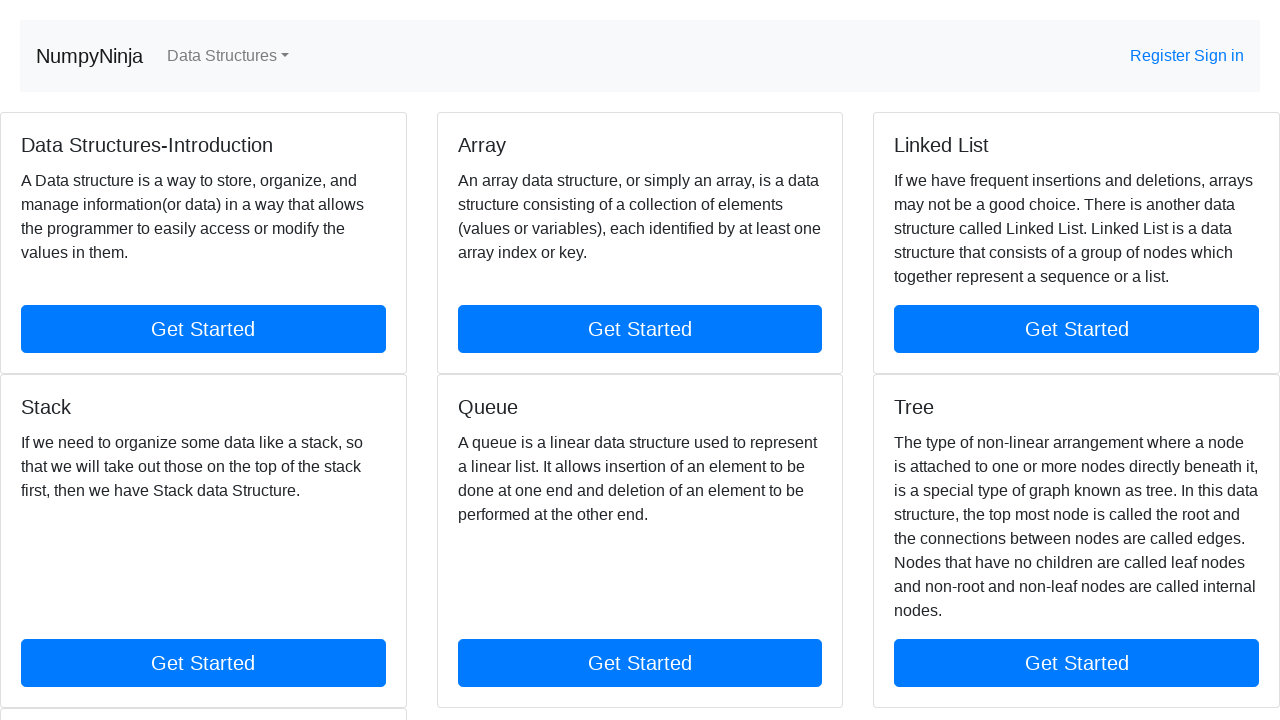